Tests table interaction on an automation practice page by scrolling to the table section and verifying table elements (rows, columns, and specific row content) are present and accessible.

Starting URL: https://rahulshettyacademy.com/AutomationPractice/

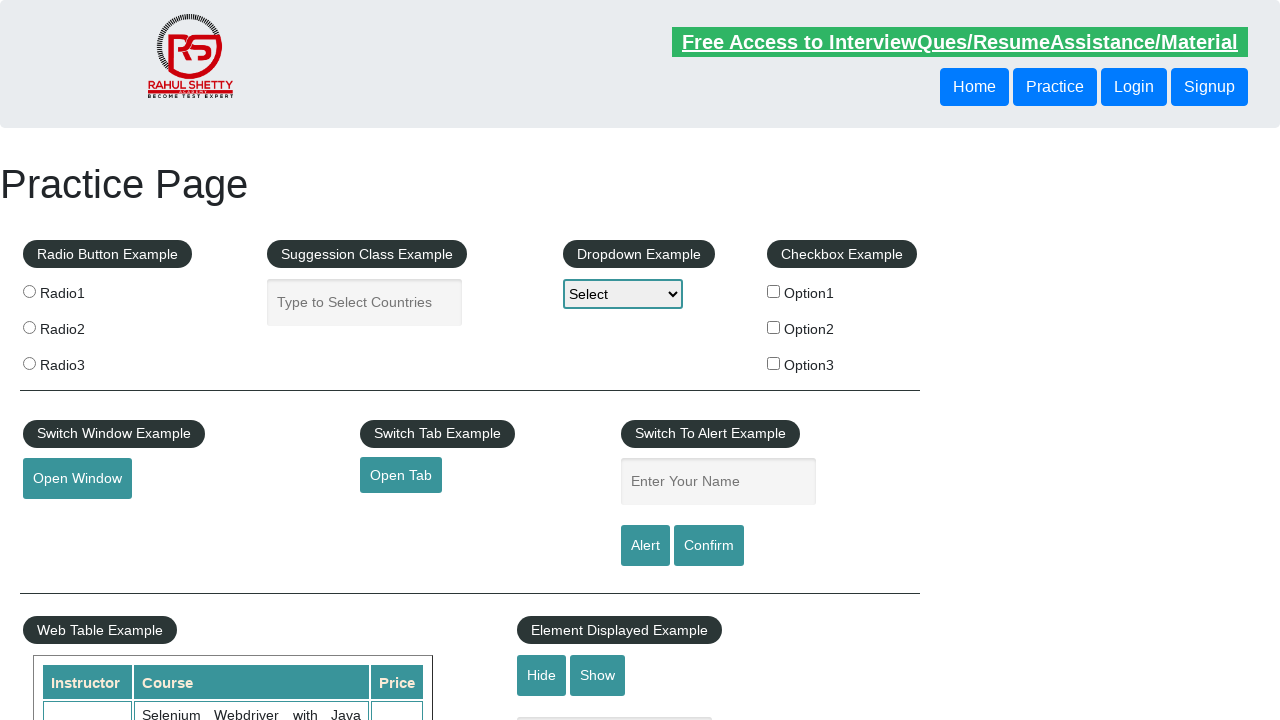

Scrolled down 500px to reveal table section
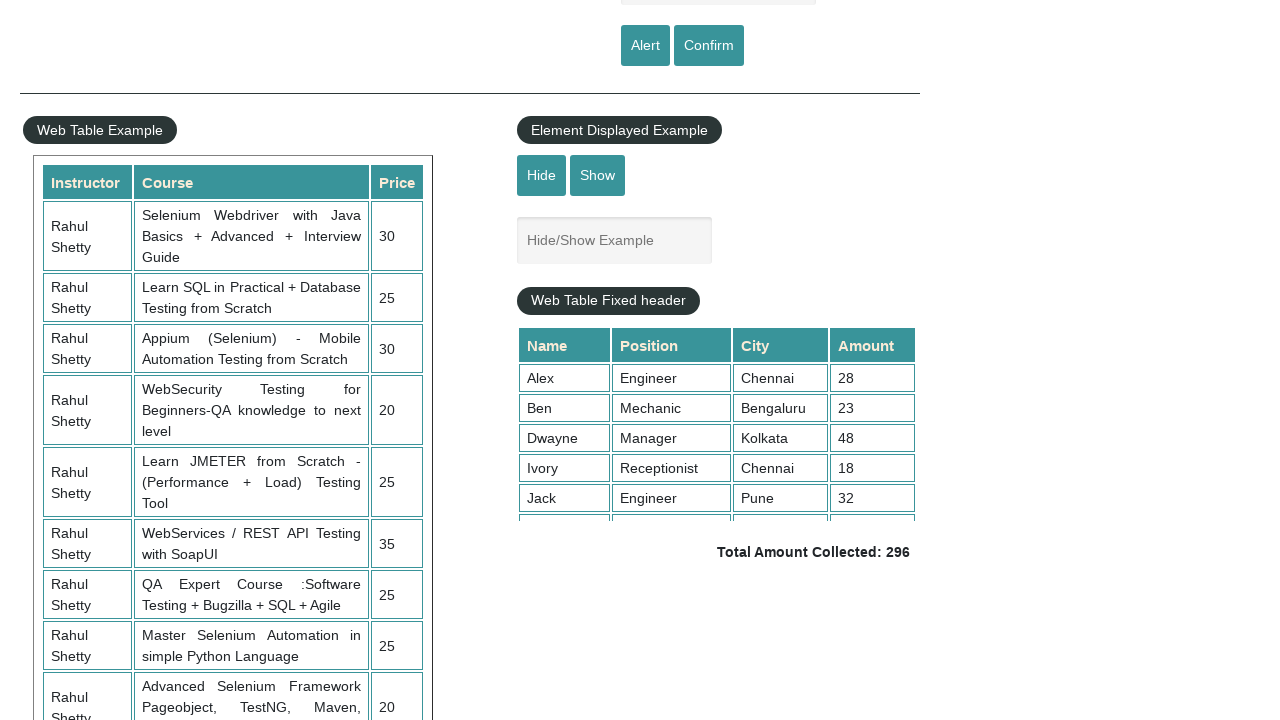

Waited 1000ms for page to settle after scroll
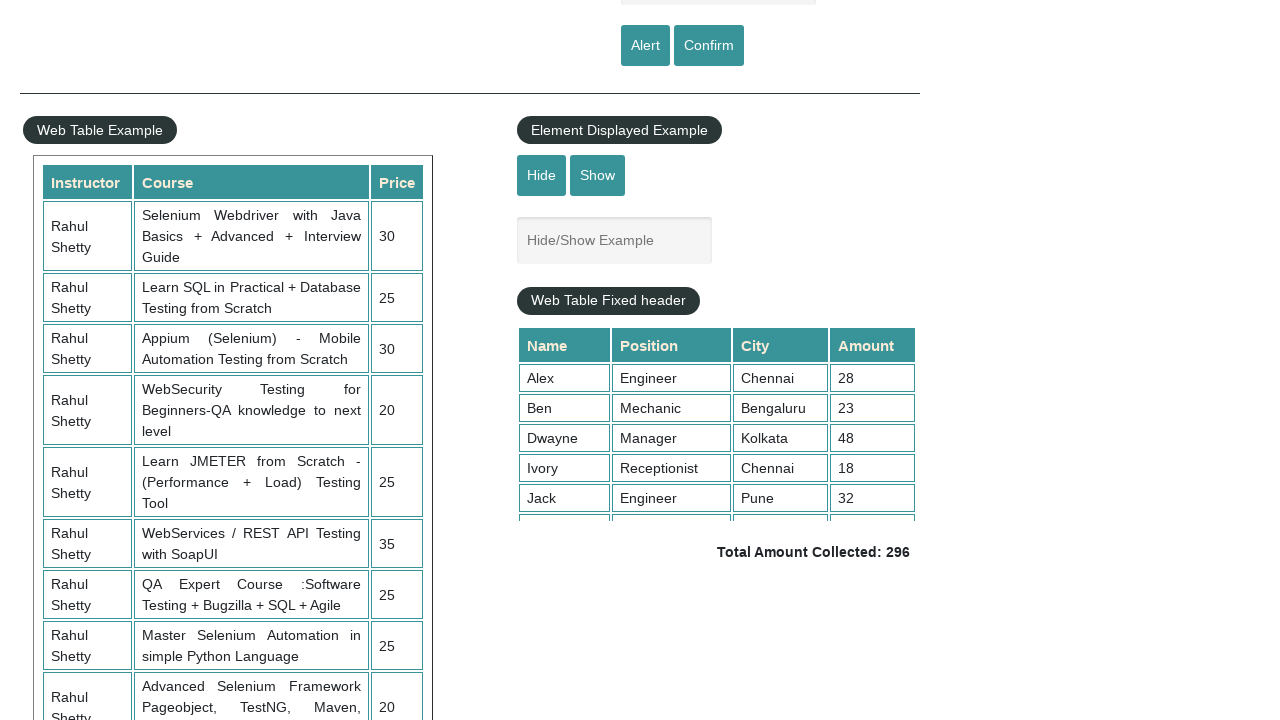

Verified courses table rows are present
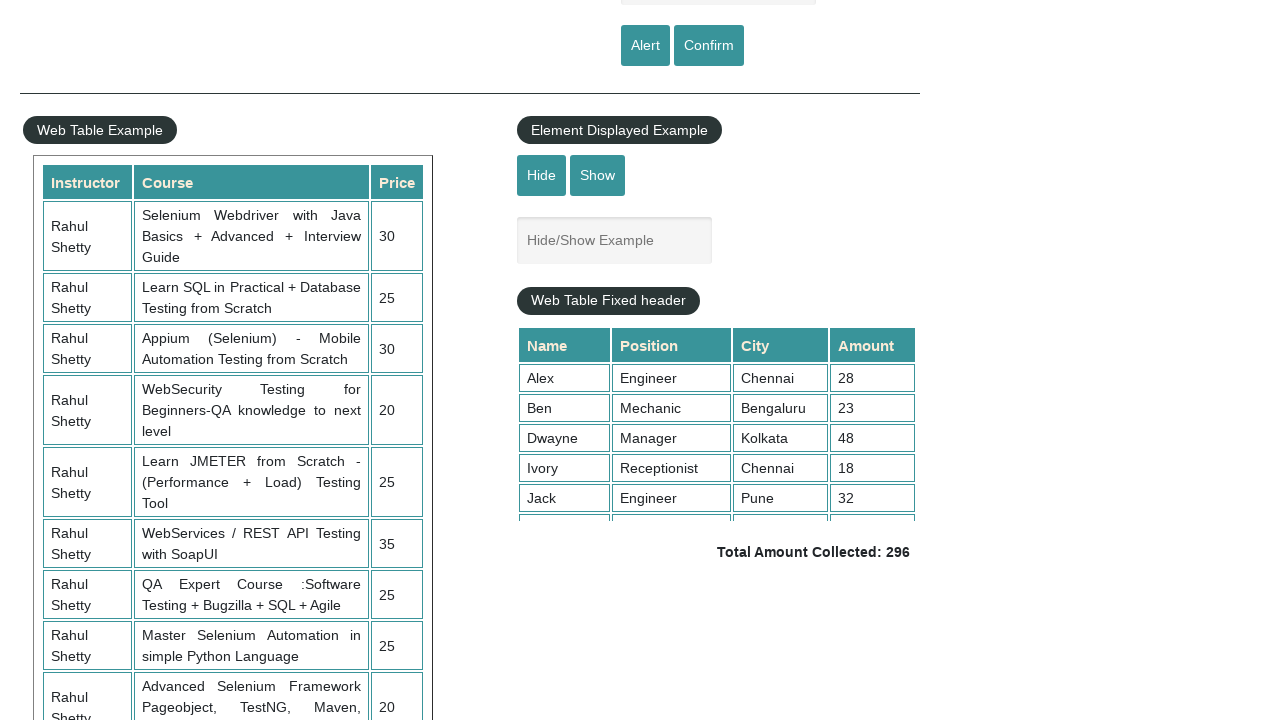

Verified table column headers are present
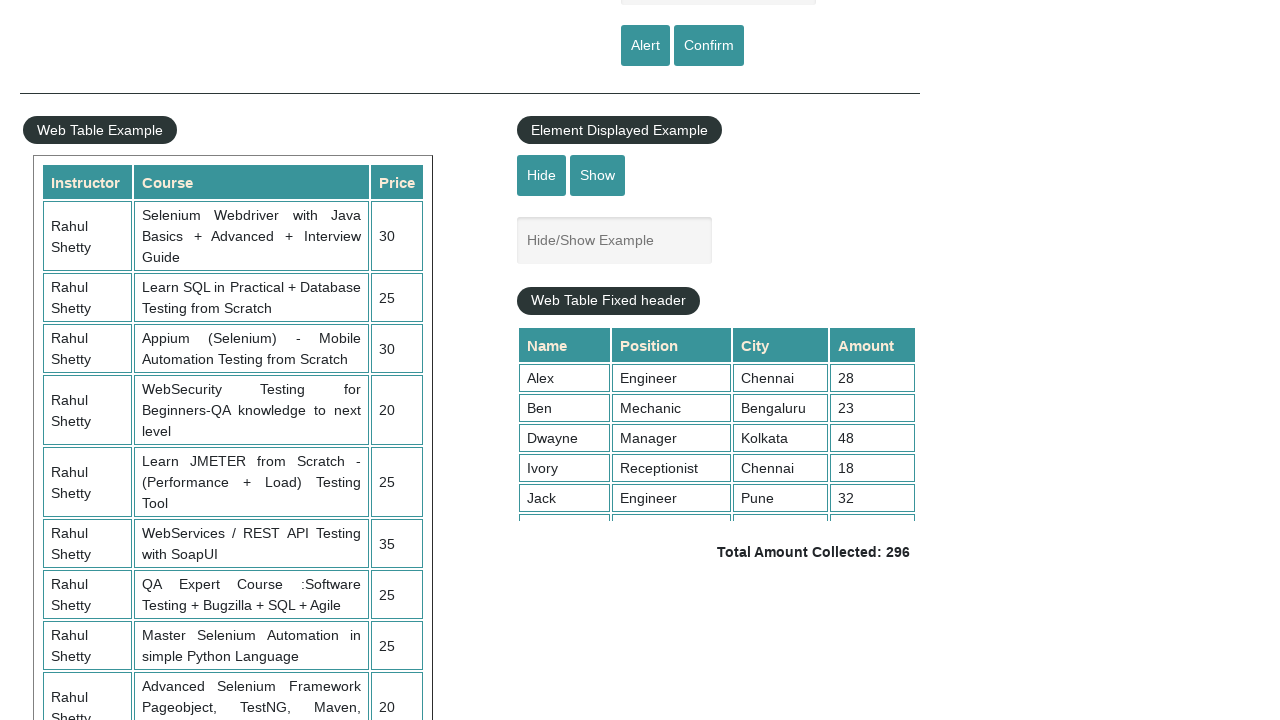

Verified product table and accessed third row
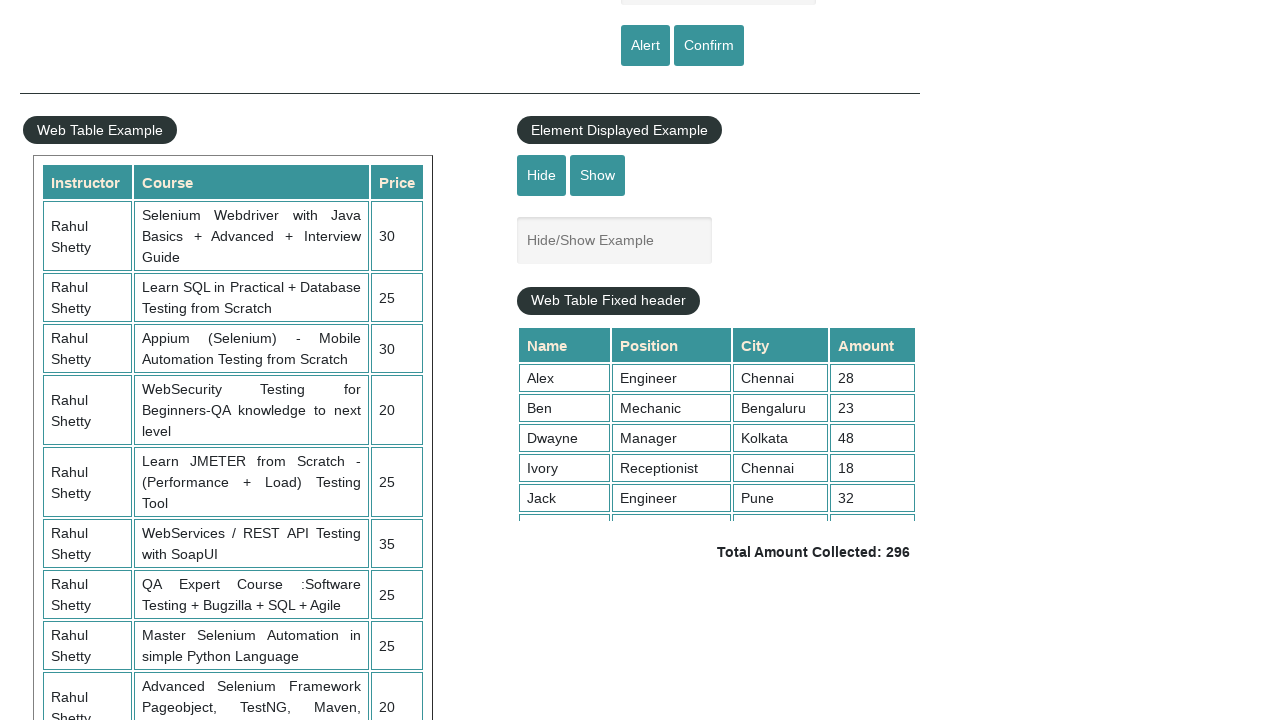

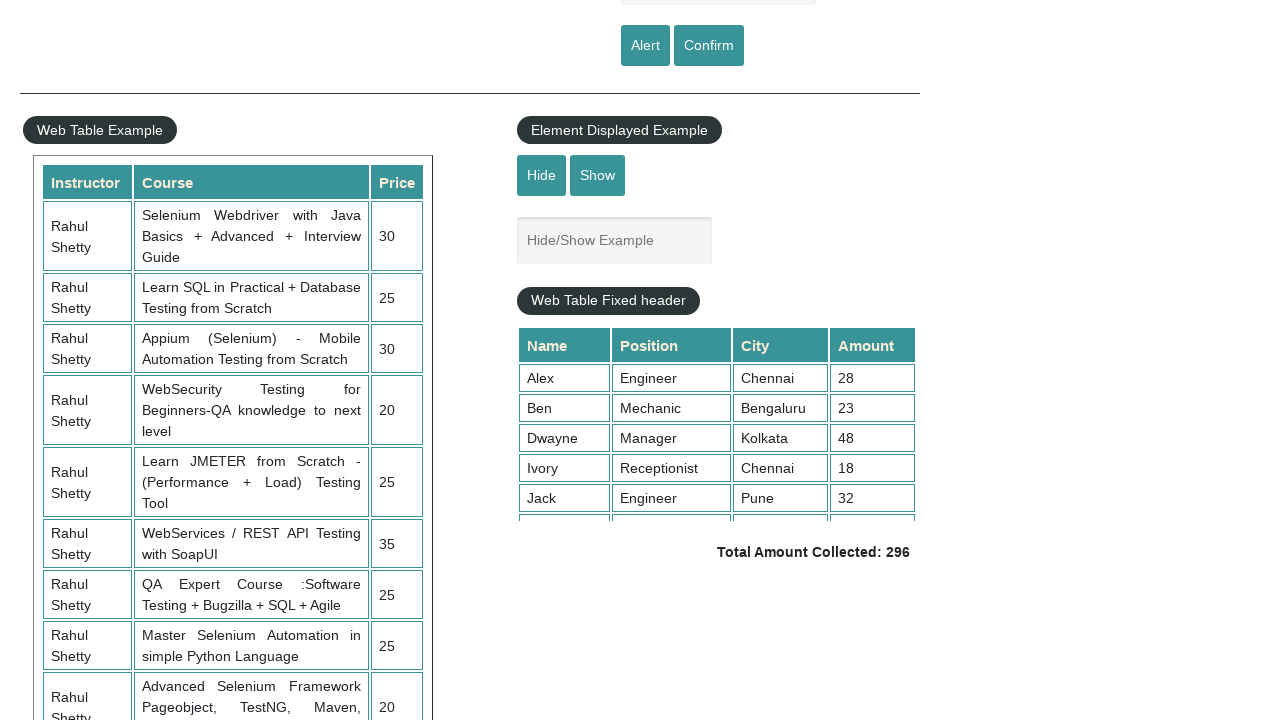